Tests scrolling behavior to verify that About, Skills, Projects, and Contact sections are accessible and visible when scrolled into view

Starting URL: https://seth-agbavitor.github.io/portfolio/

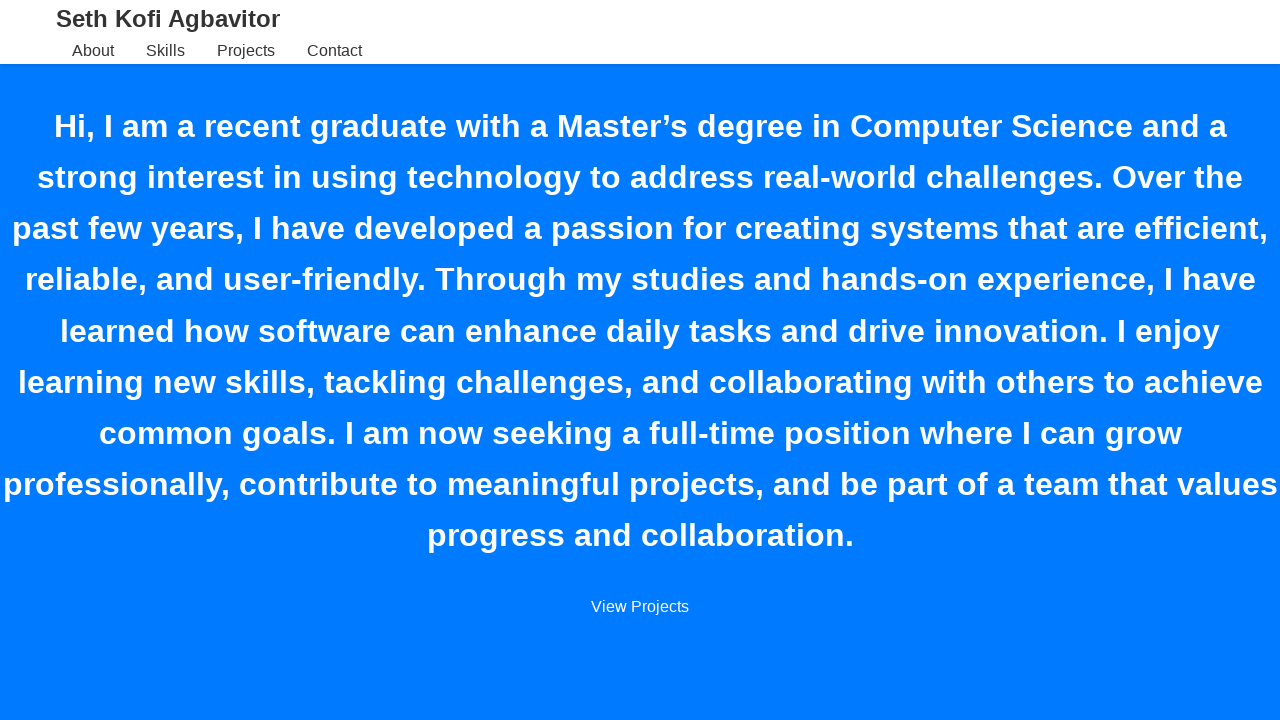

Scrolled About section into view
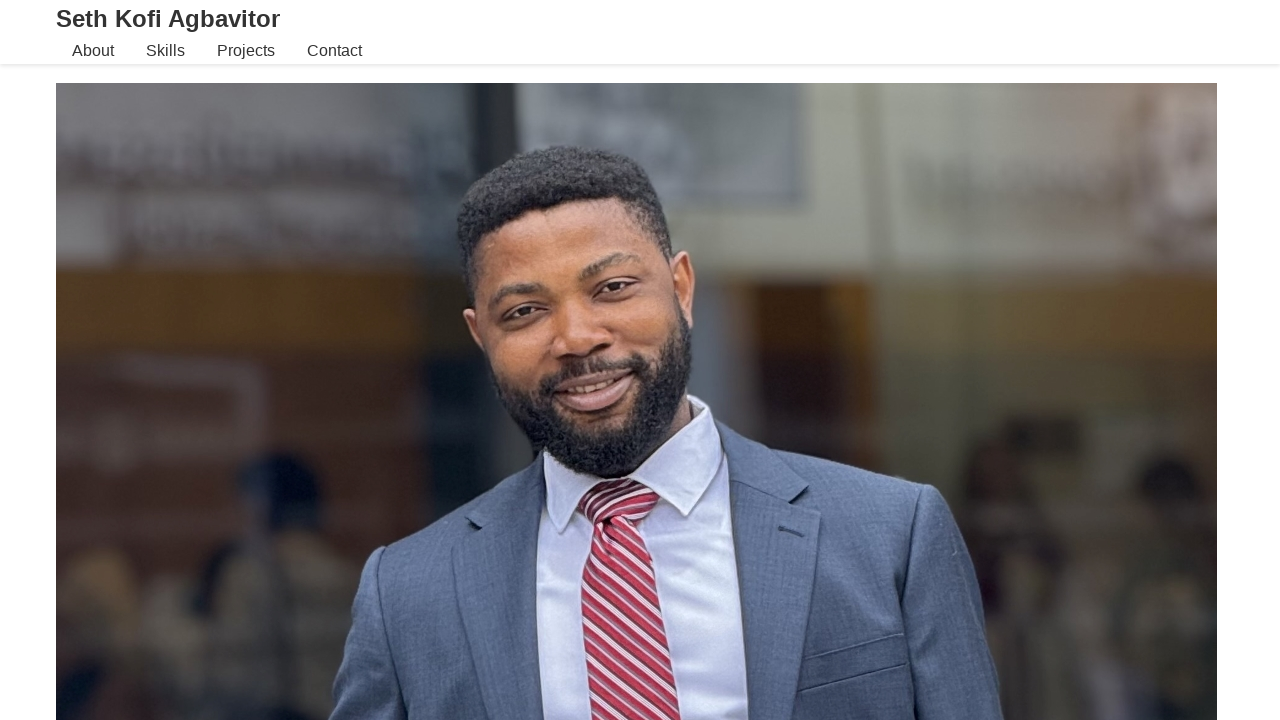

About section is now visible
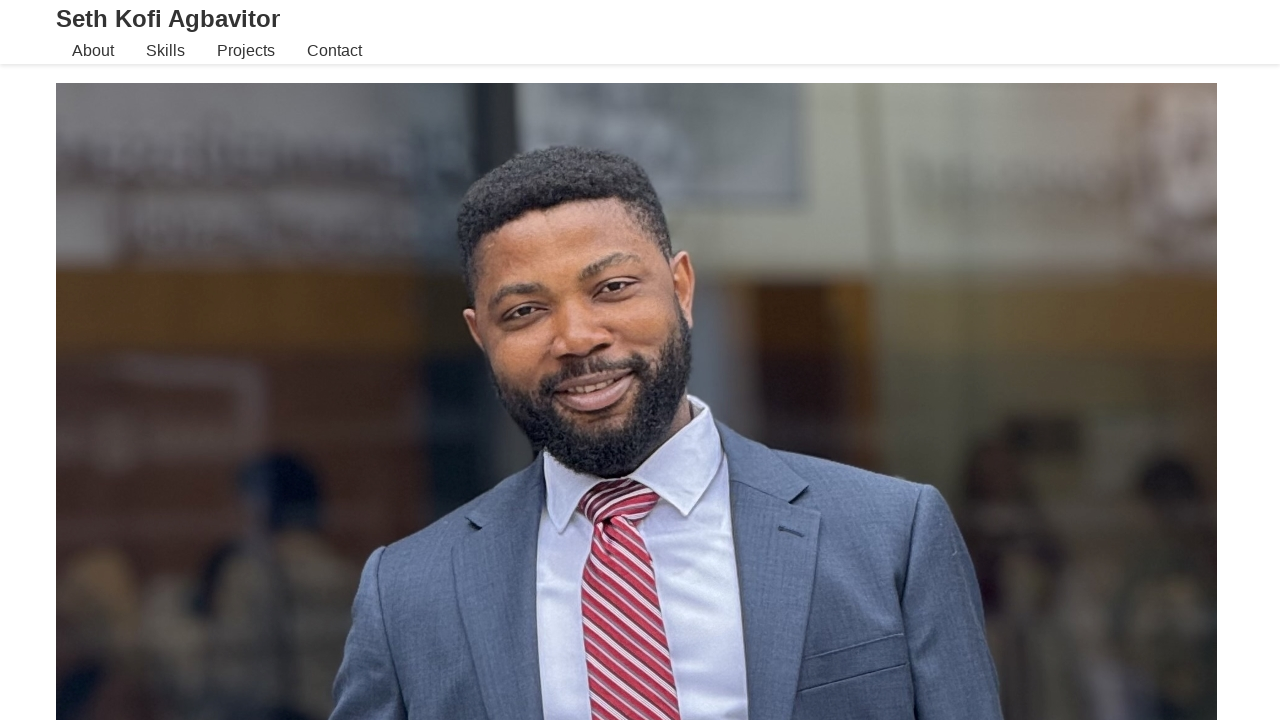

Scrolled Skills section into view
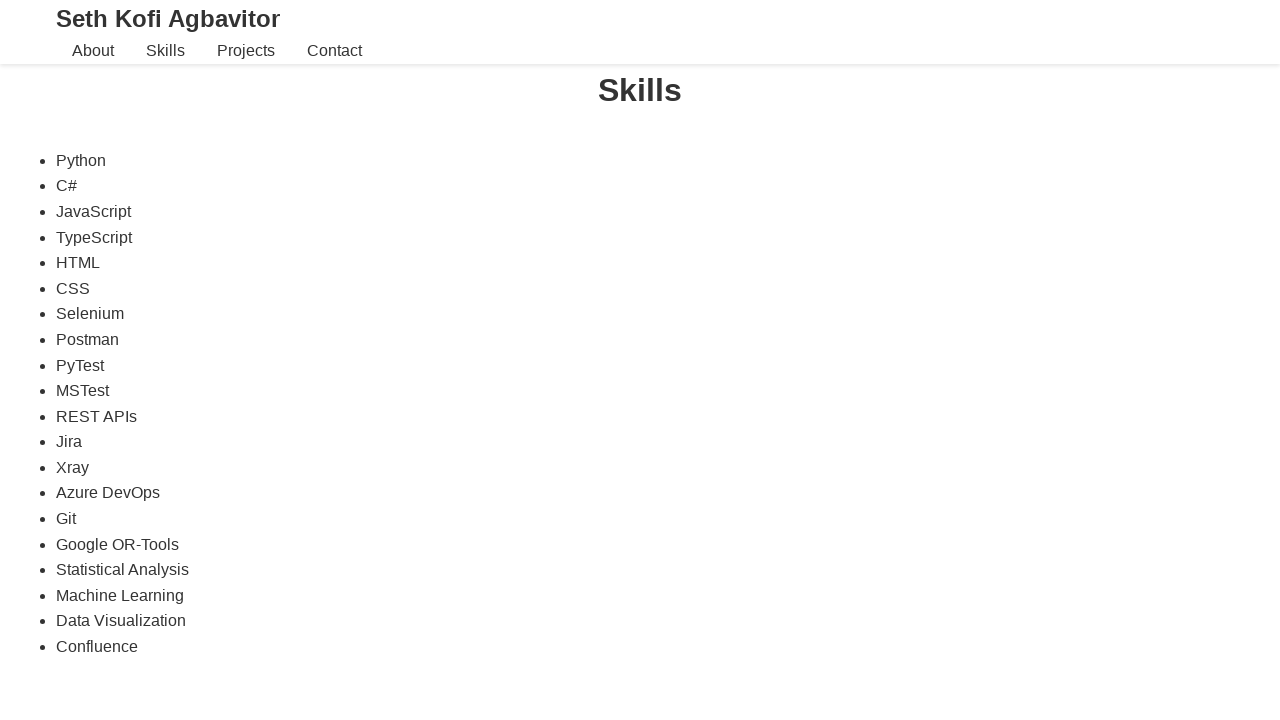

Skills section is now visible
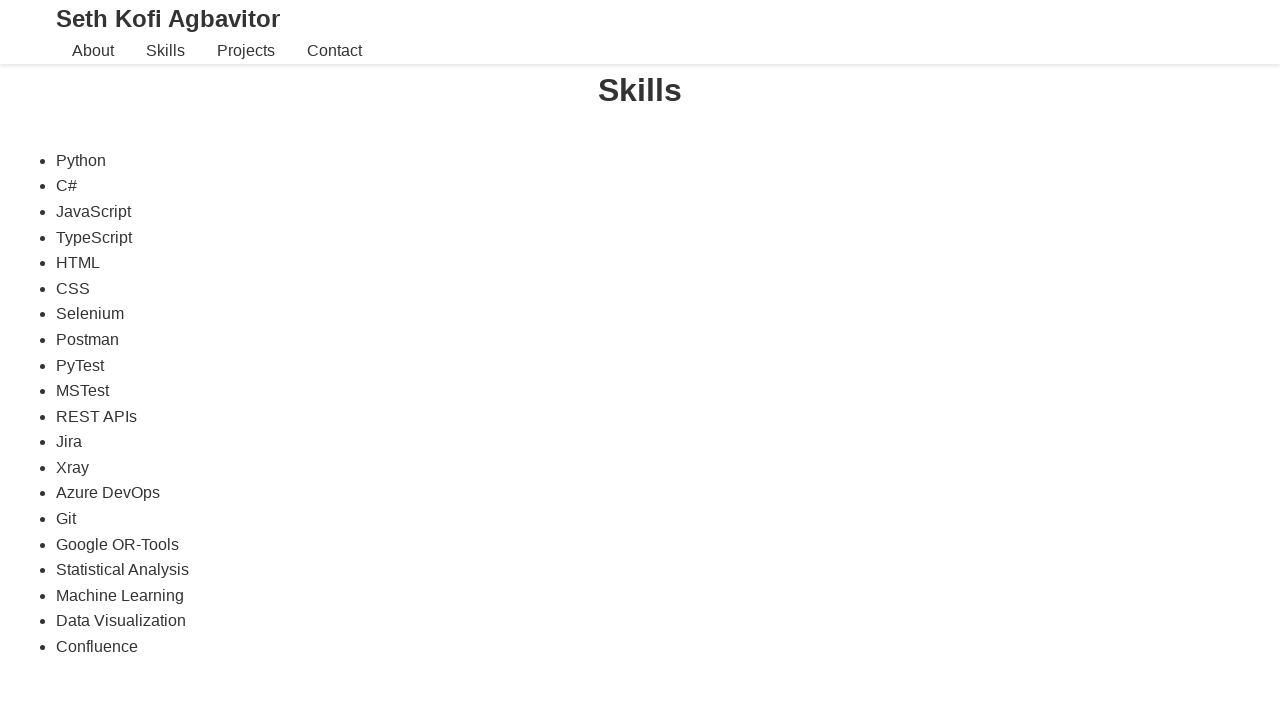

Scrolled Projects section into view
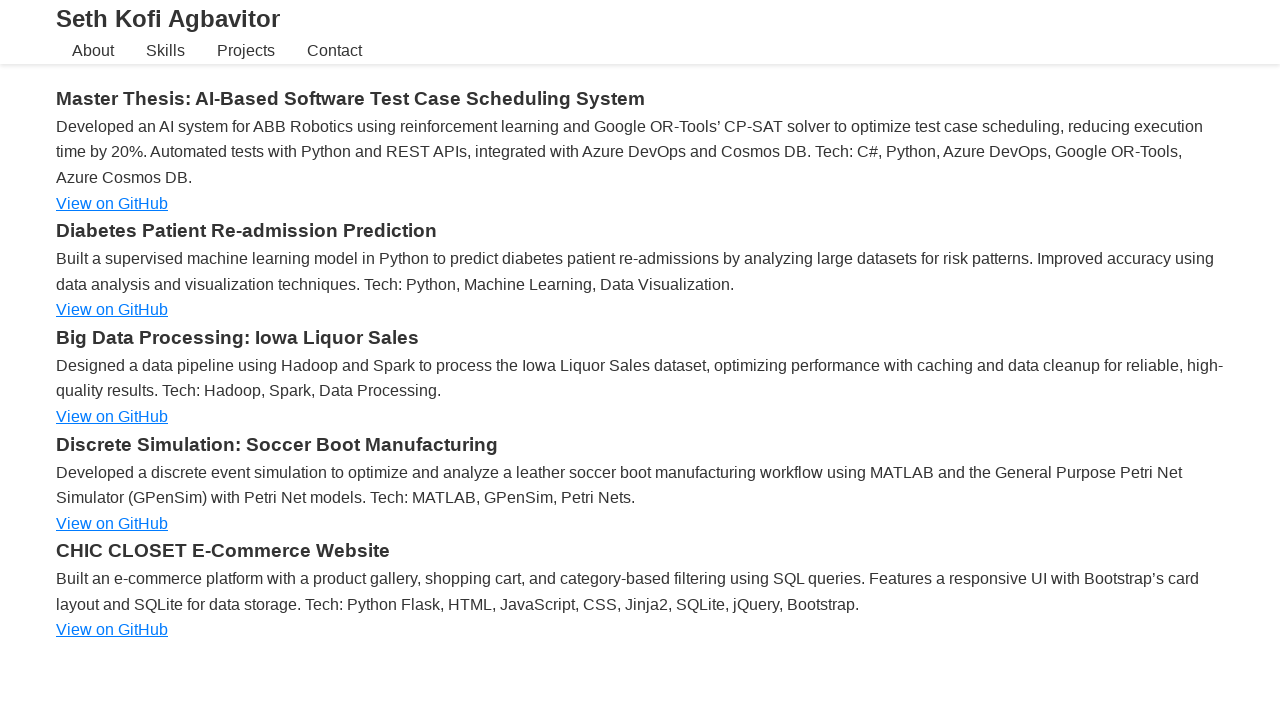

Projects section is now visible
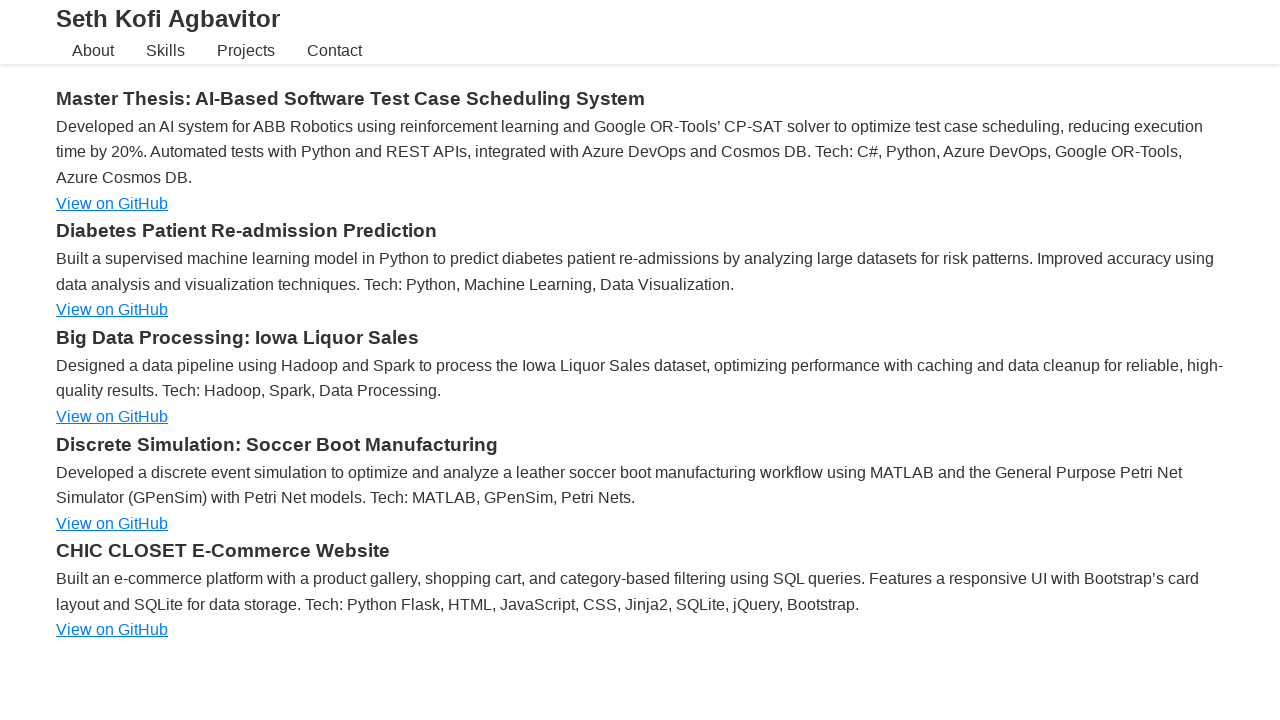

Scrolled Contact section into view
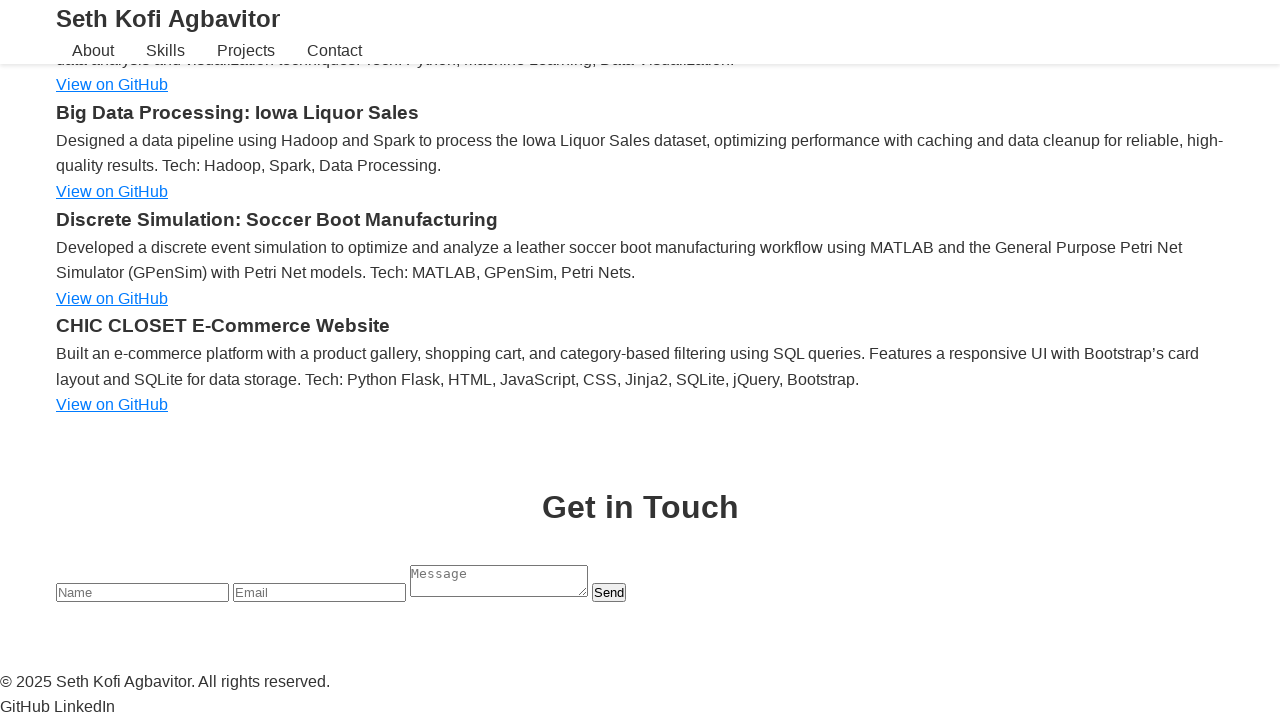

Contact section is now visible
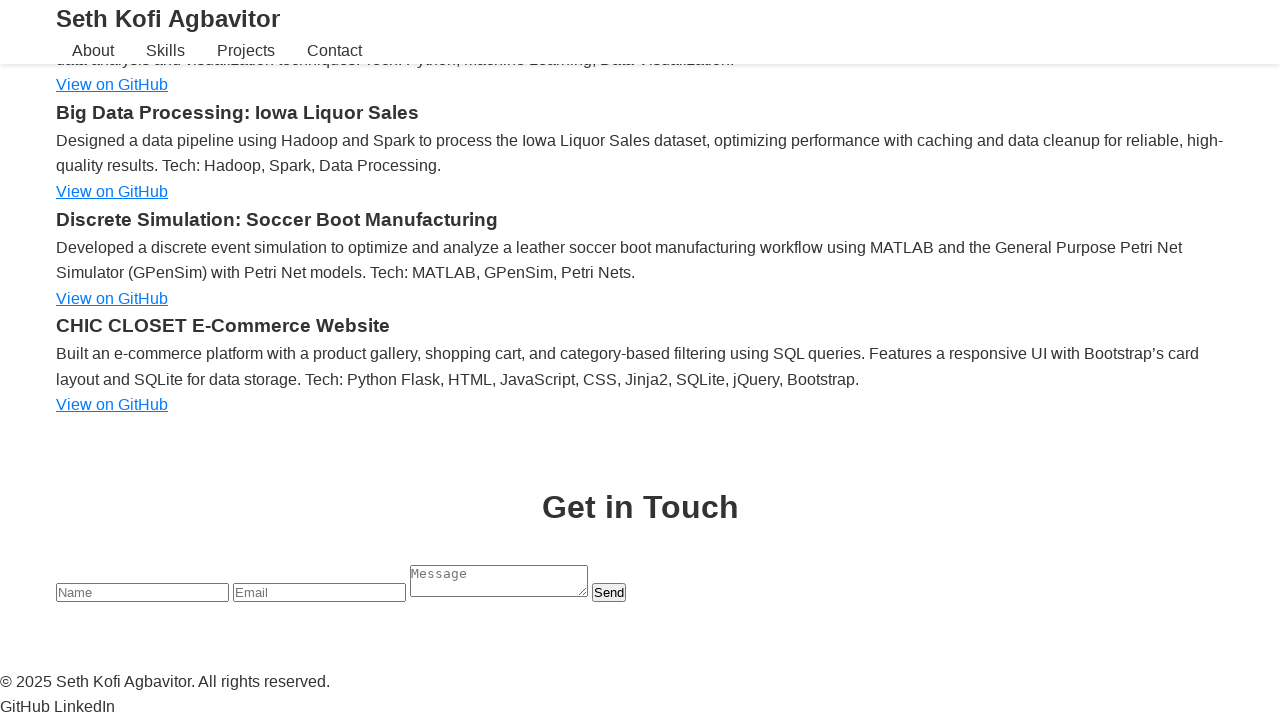

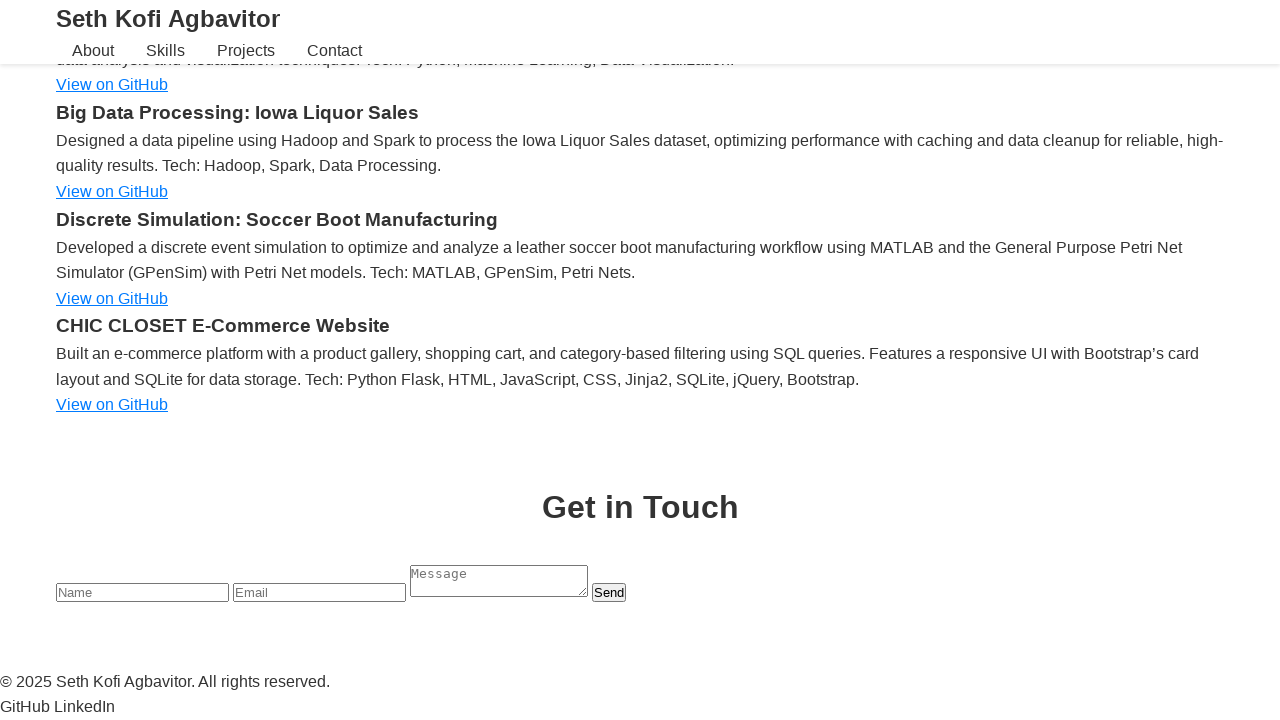